Tests a text box form by filling in user name, email, current address, and permanent address fields, then submitting the form

Starting URL: https://demoqa.com/text-box

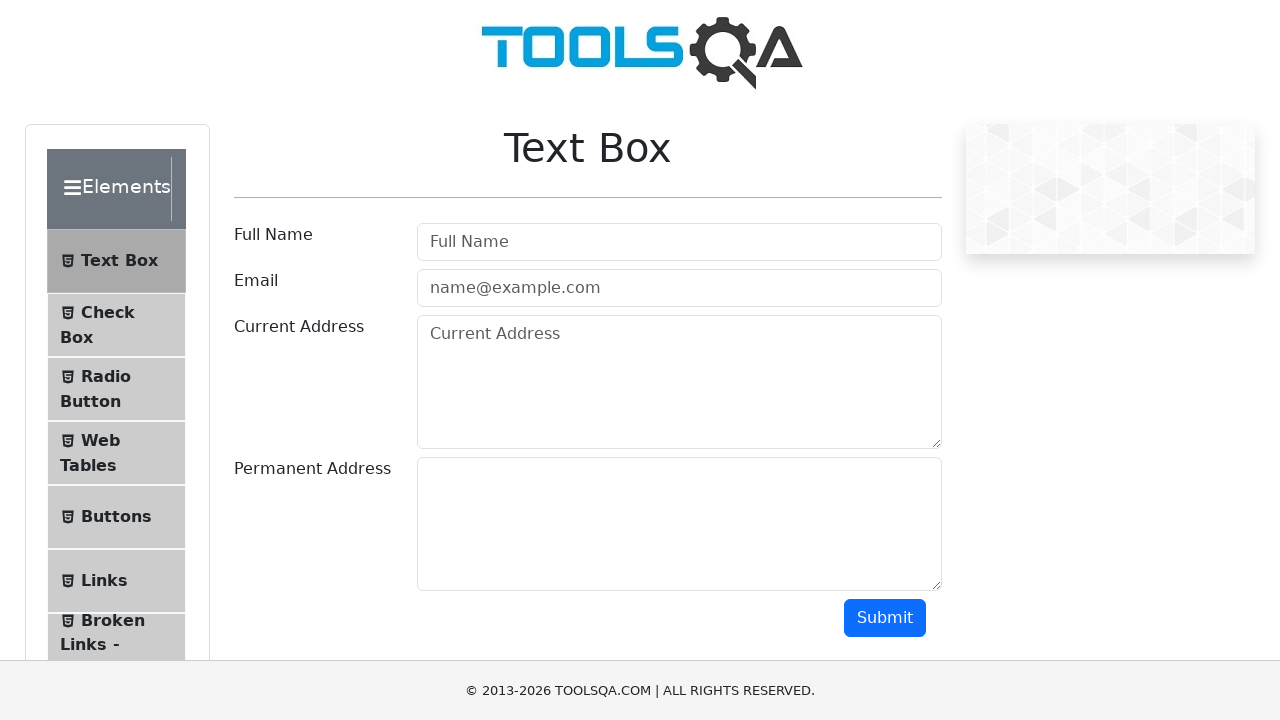

Filled user name field with 'Daniel' on #userName
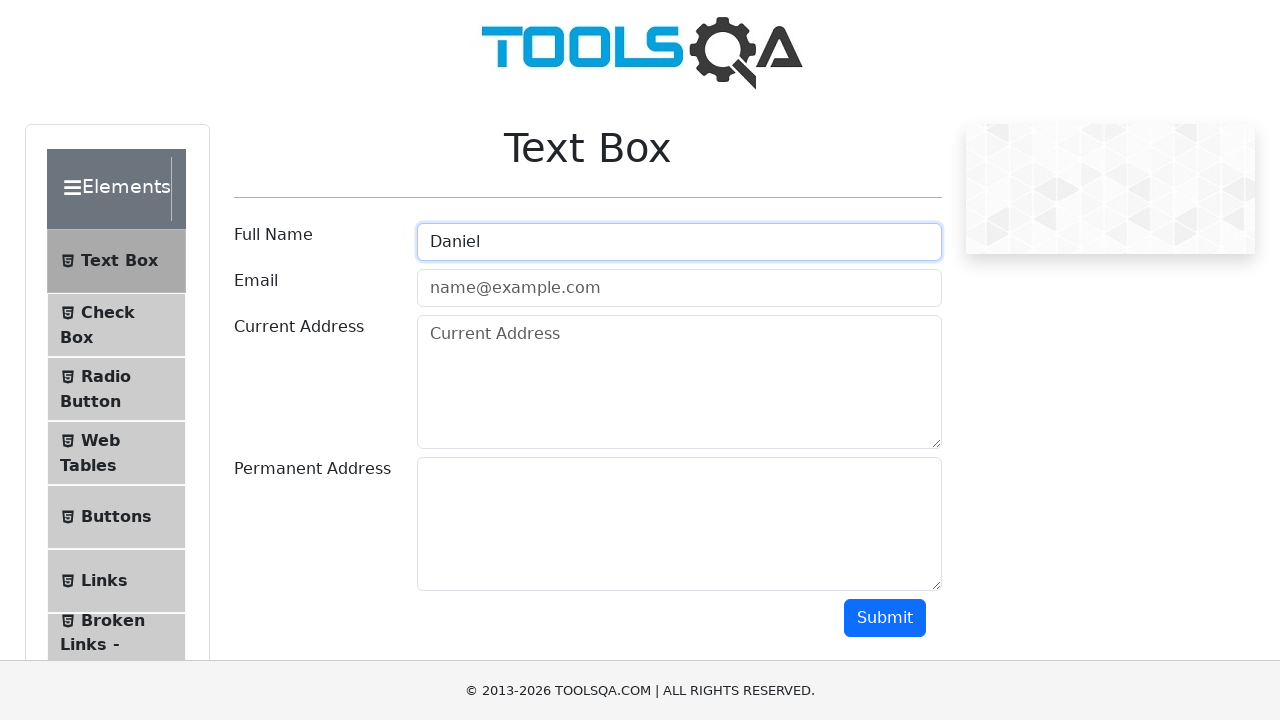

Filled email field with 'dflyate@gmail.com' on #userEmail
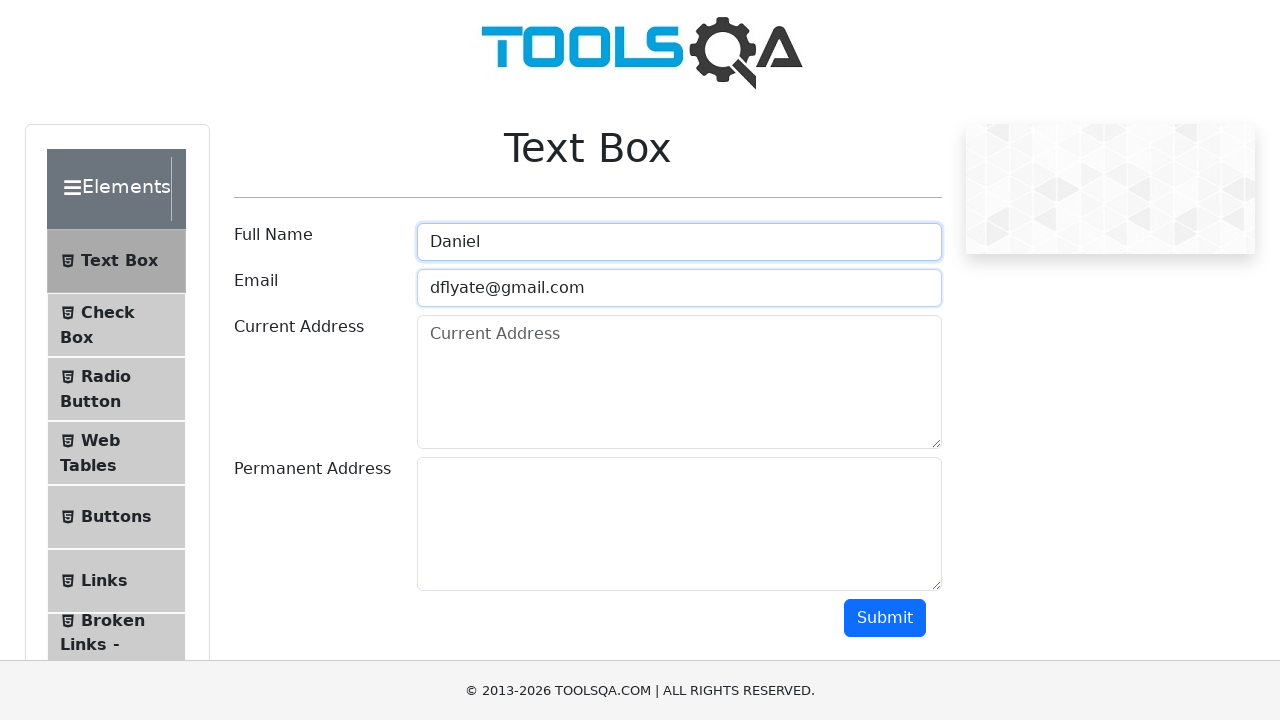

Filled current address field with 'calle falsa' on #currentAddress
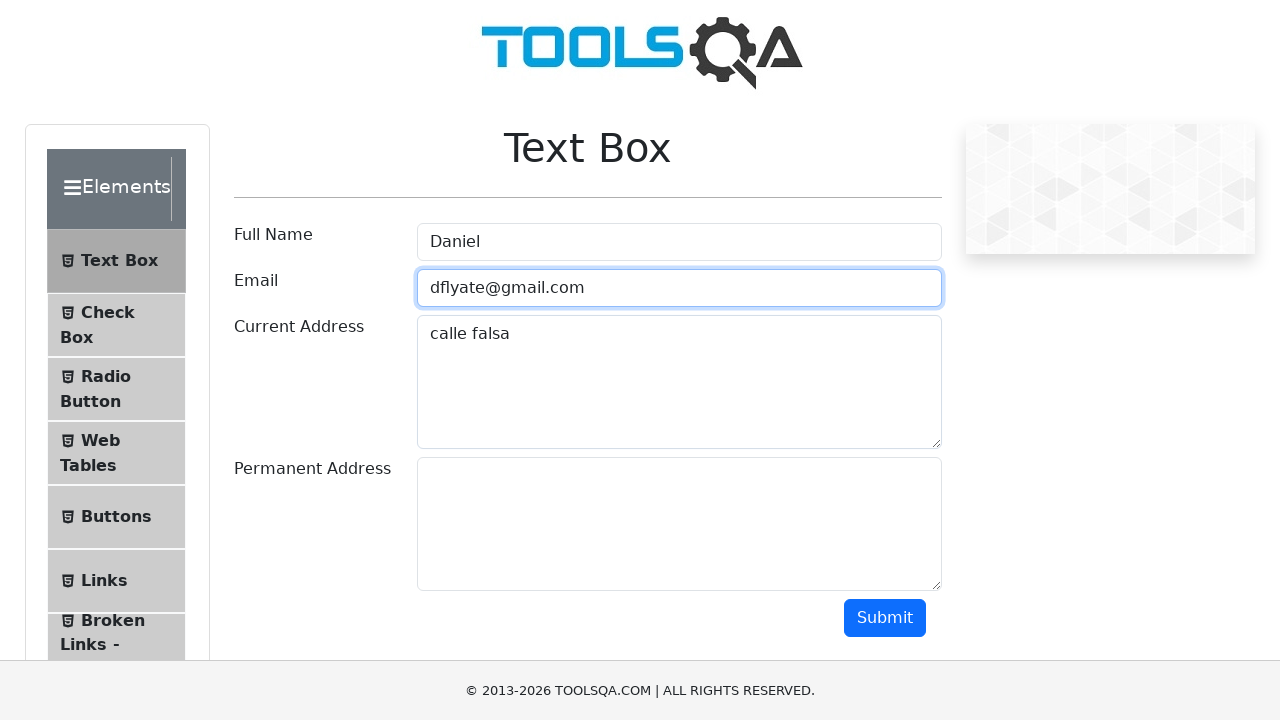

Filled permanent address field with 'falllle' on #permanentAddress
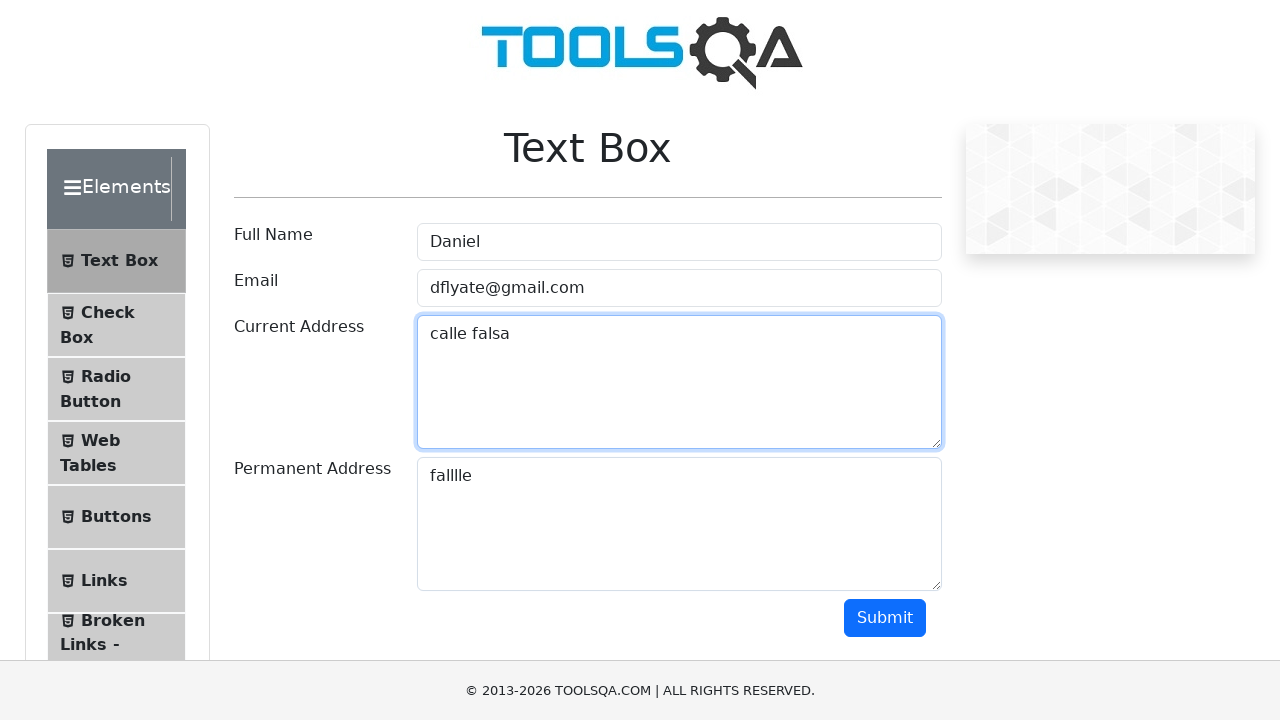

Clicked submit button to submit the form at (885, 618) on #submit
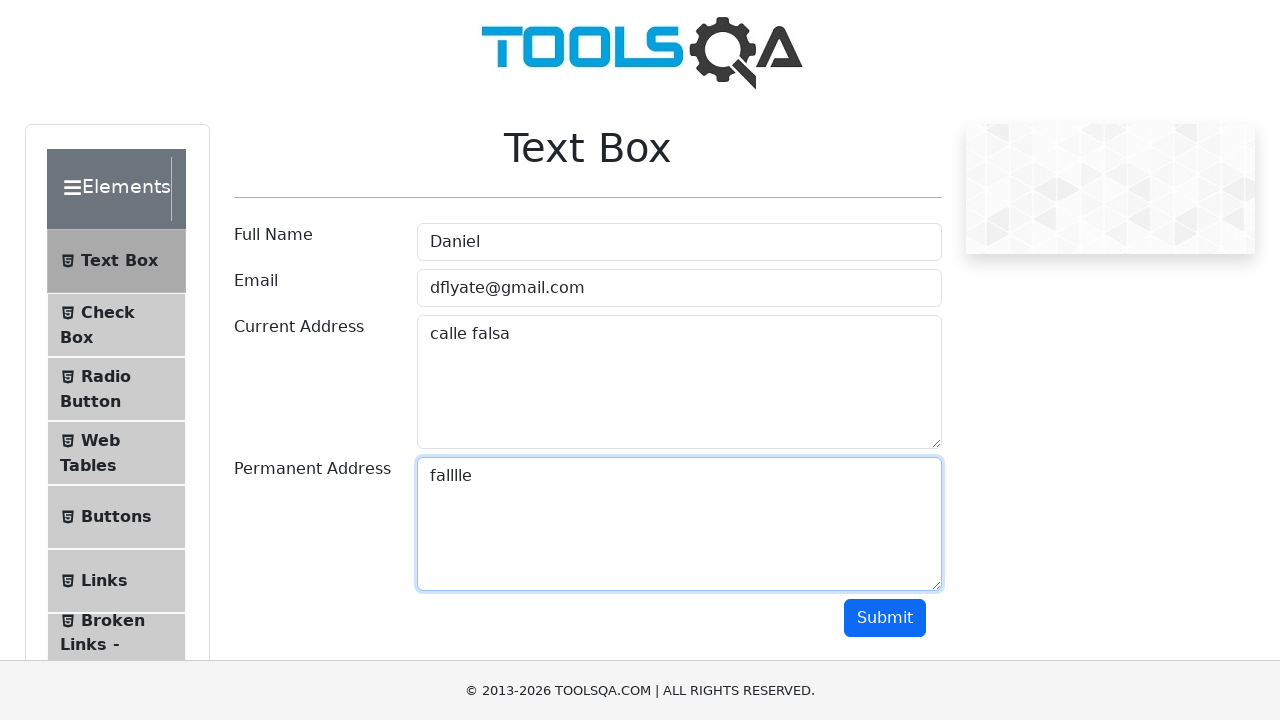

Scrolled down 500 pixels to view form output
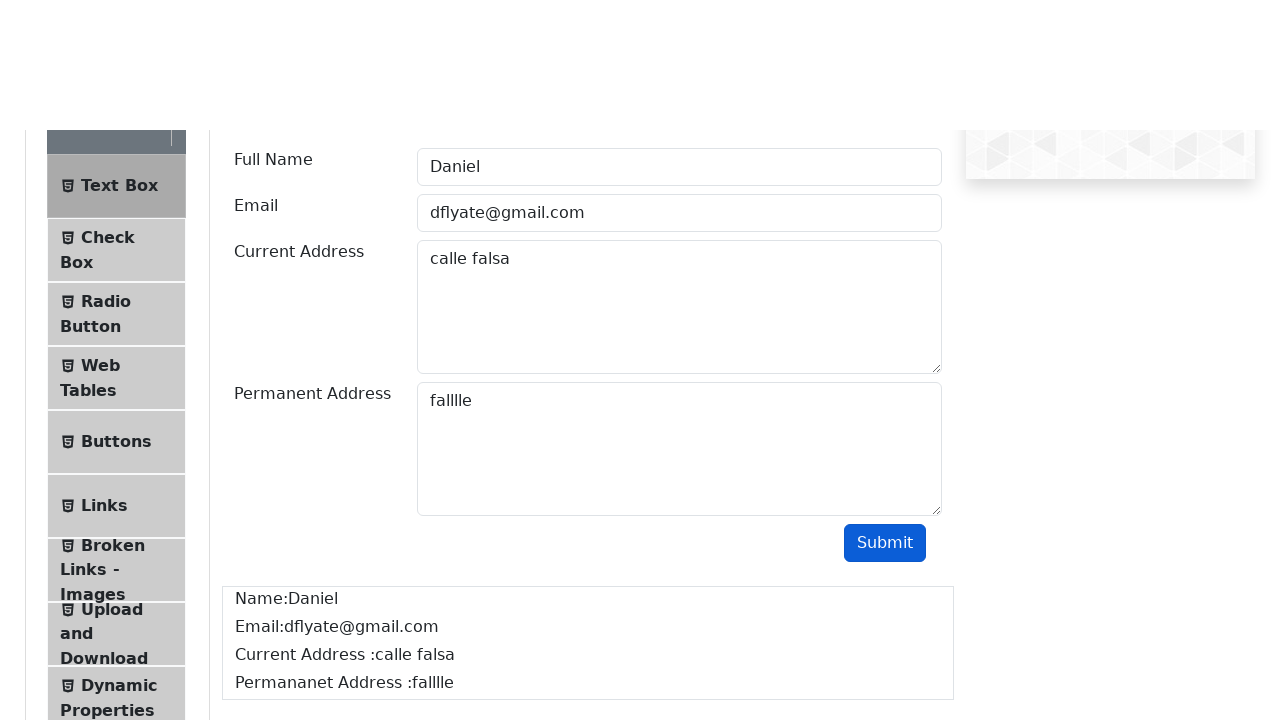

Form output element loaded and visible
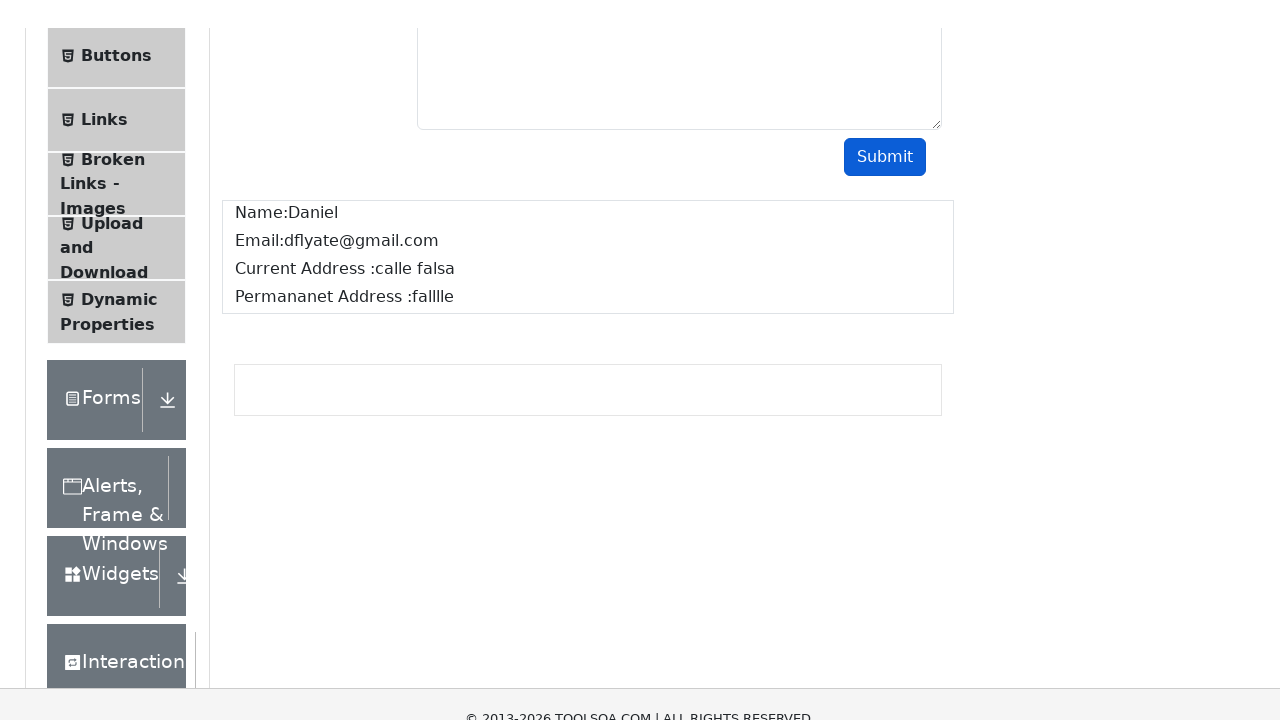

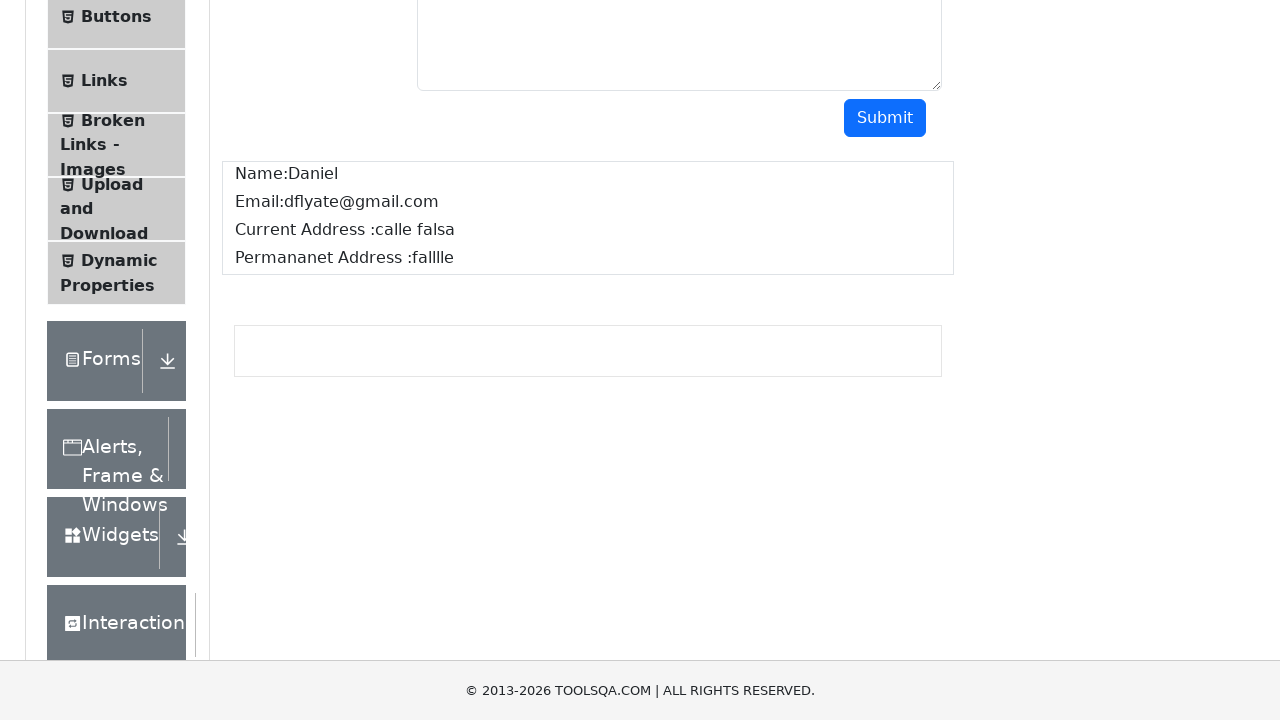